Tests that new todo items appear at the end of the list by adding multiple items and verifying the last one's position

Starting URL: https://demo.playwright.dev/todomvc

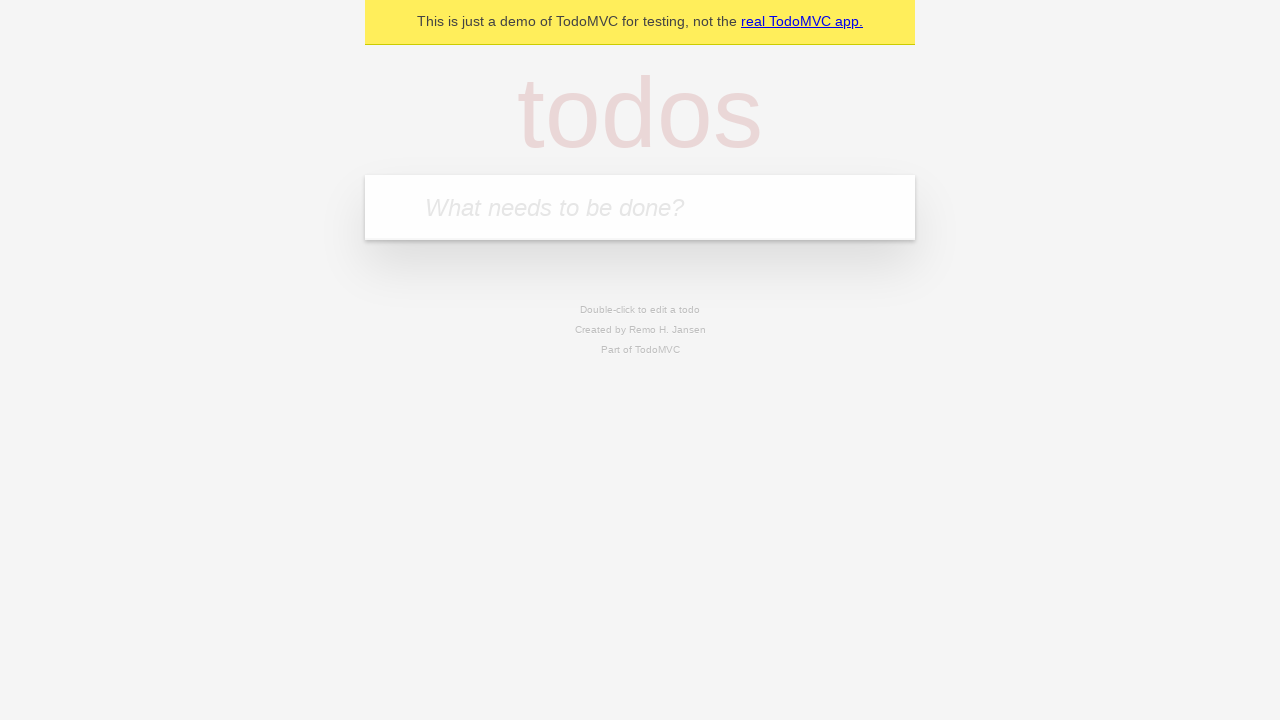

Located the new todo input field
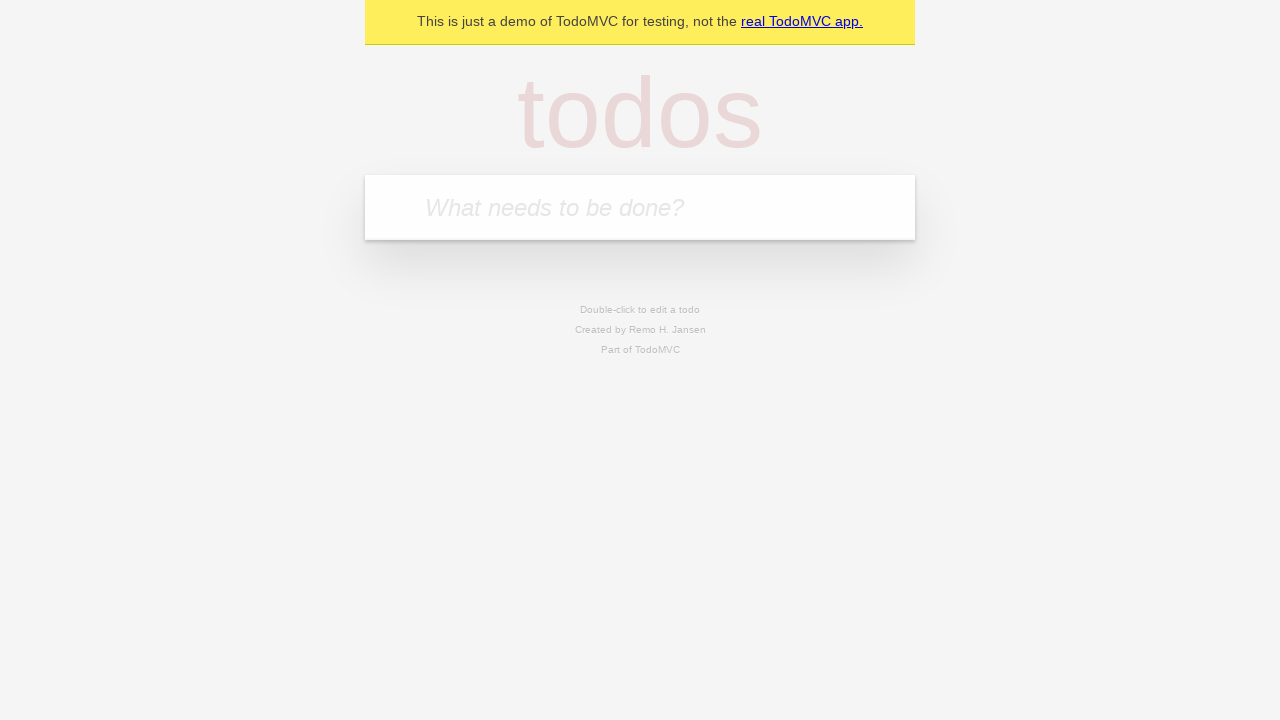

Filled new todo input with 'complete code challenge for reach' on input.new-todo
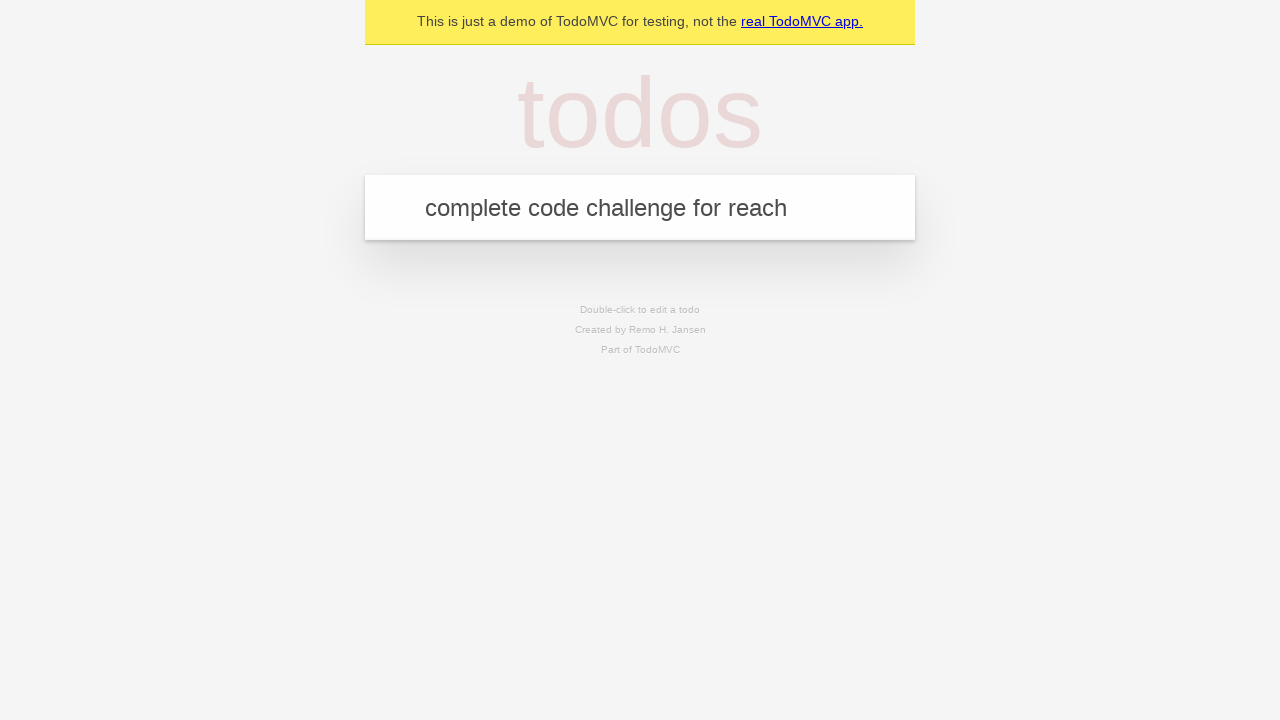

Pressed Enter to add todo item 'complete code challenge for reach' on input.new-todo
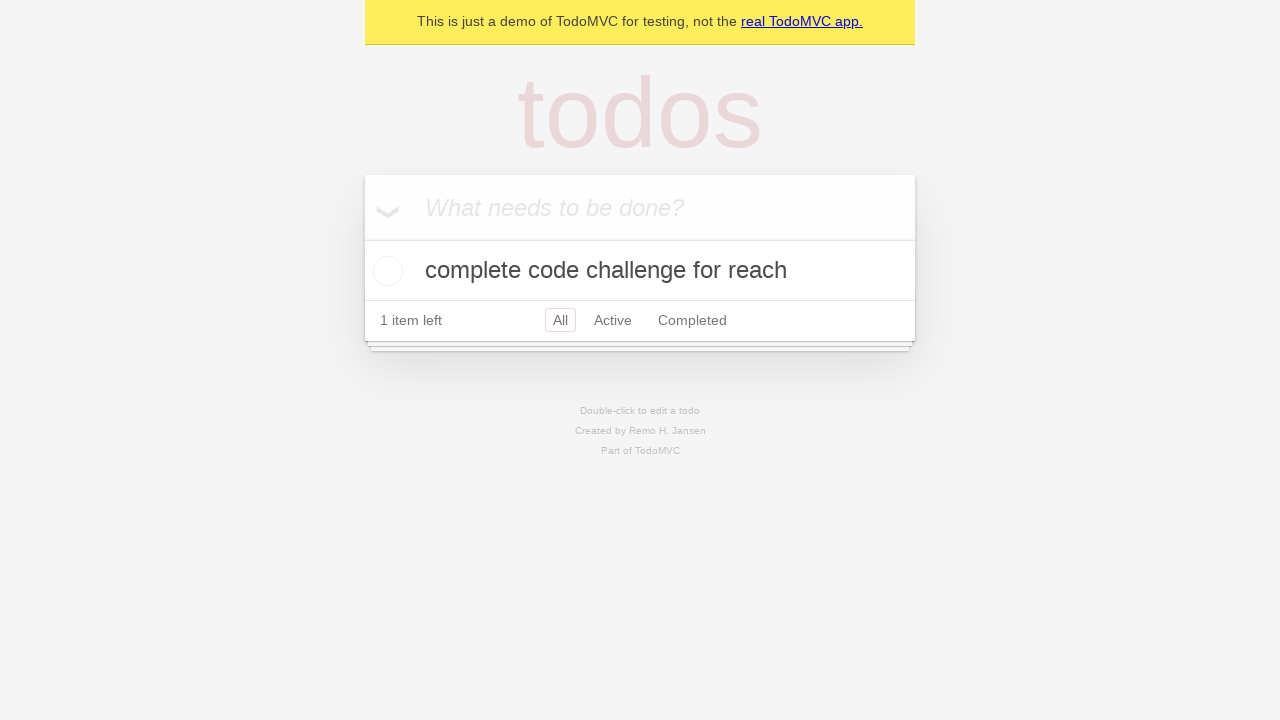

Filled new todo input with 'ensure coverage for all items is automated' on input.new-todo
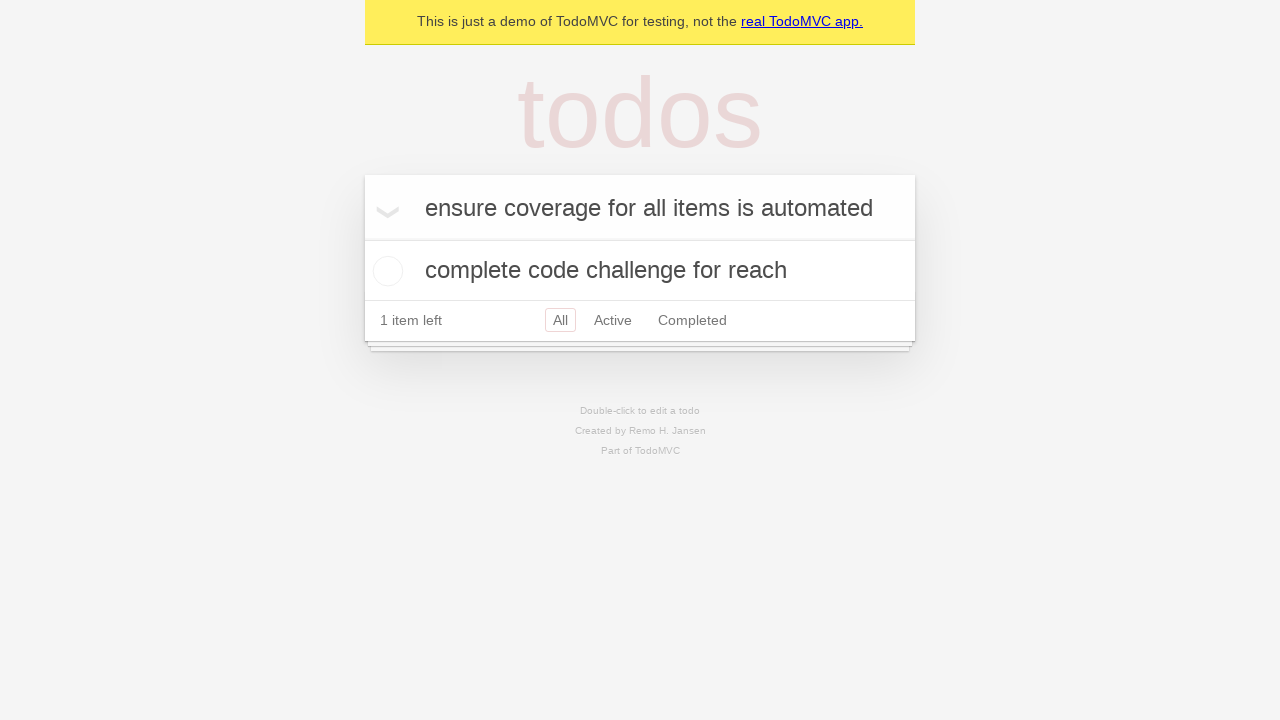

Pressed Enter to add todo item 'ensure coverage for all items is automated' on input.new-todo
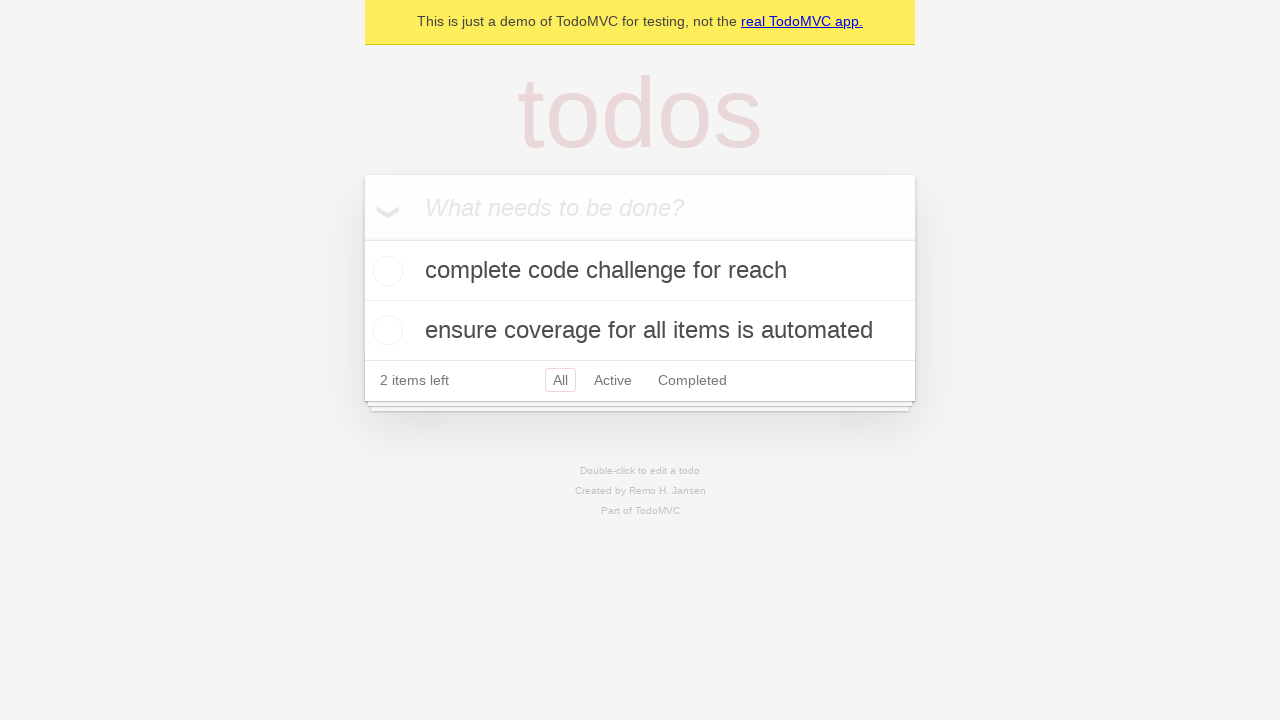

Filled new todo input with 'check the new todo item appears last' on input.new-todo
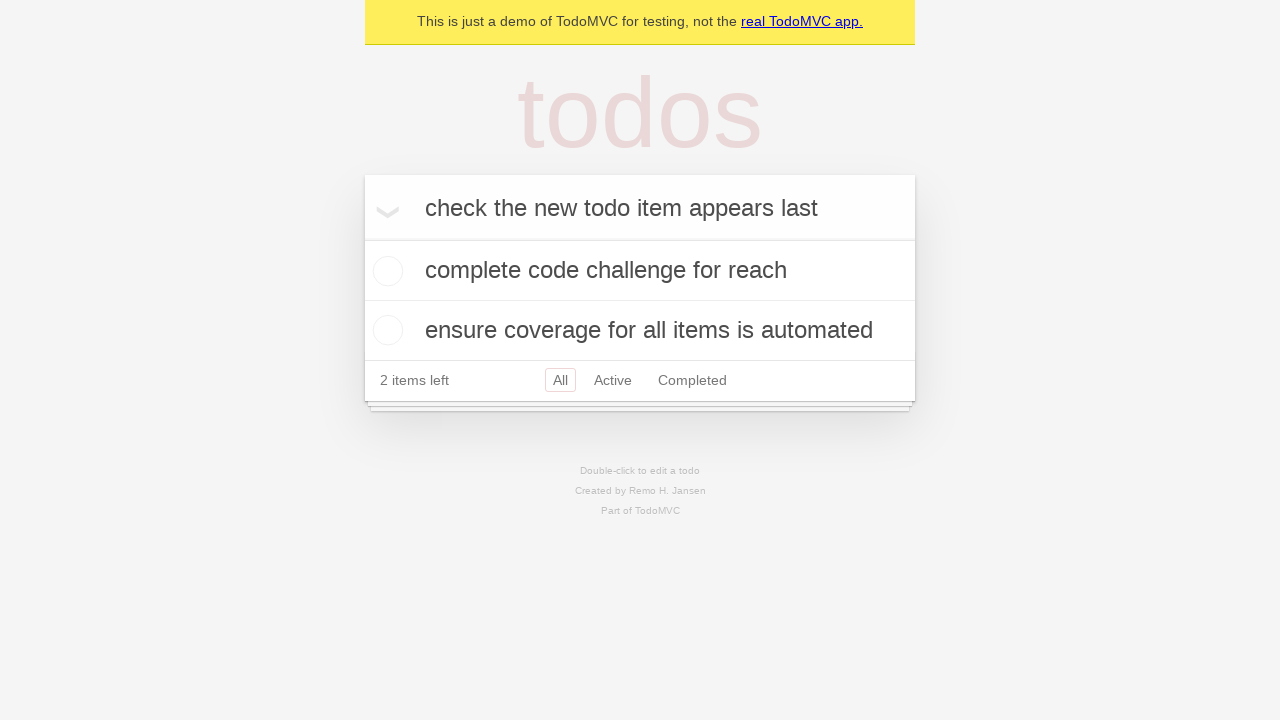

Pressed Enter to add new todo item 'check the new todo item appears last' on input.new-todo
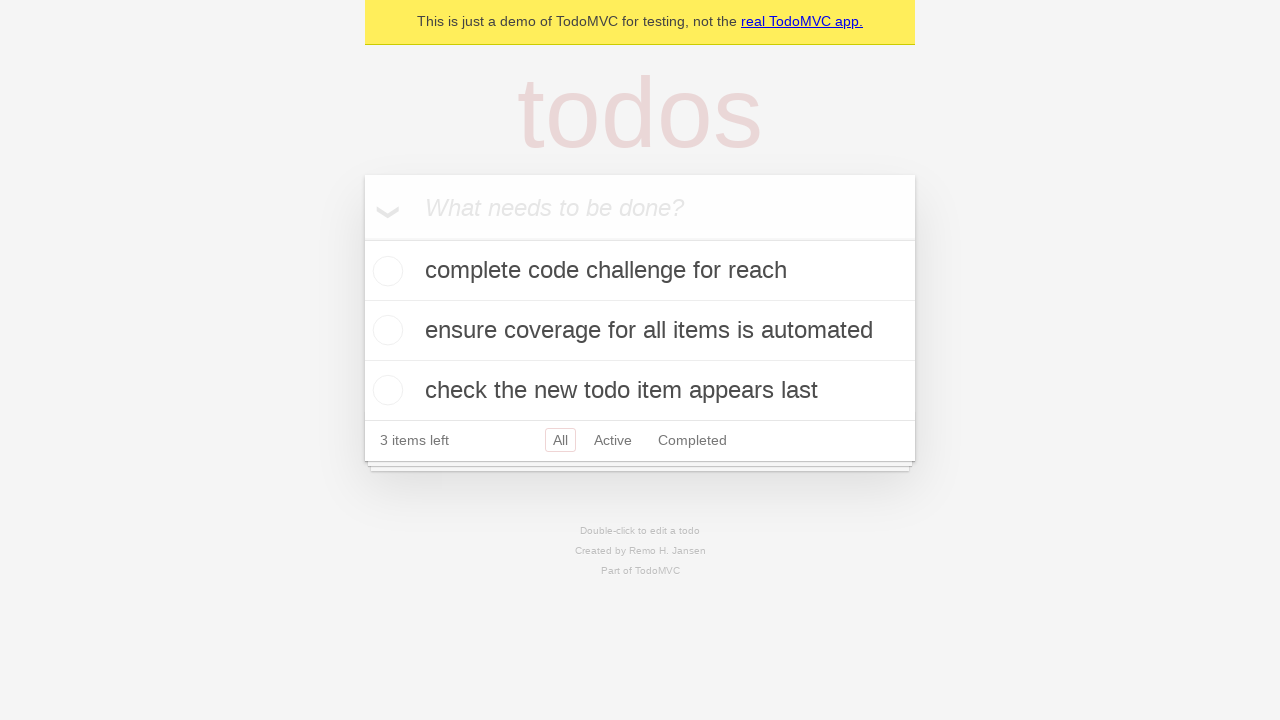

Retrieved all todo items, found 3 items
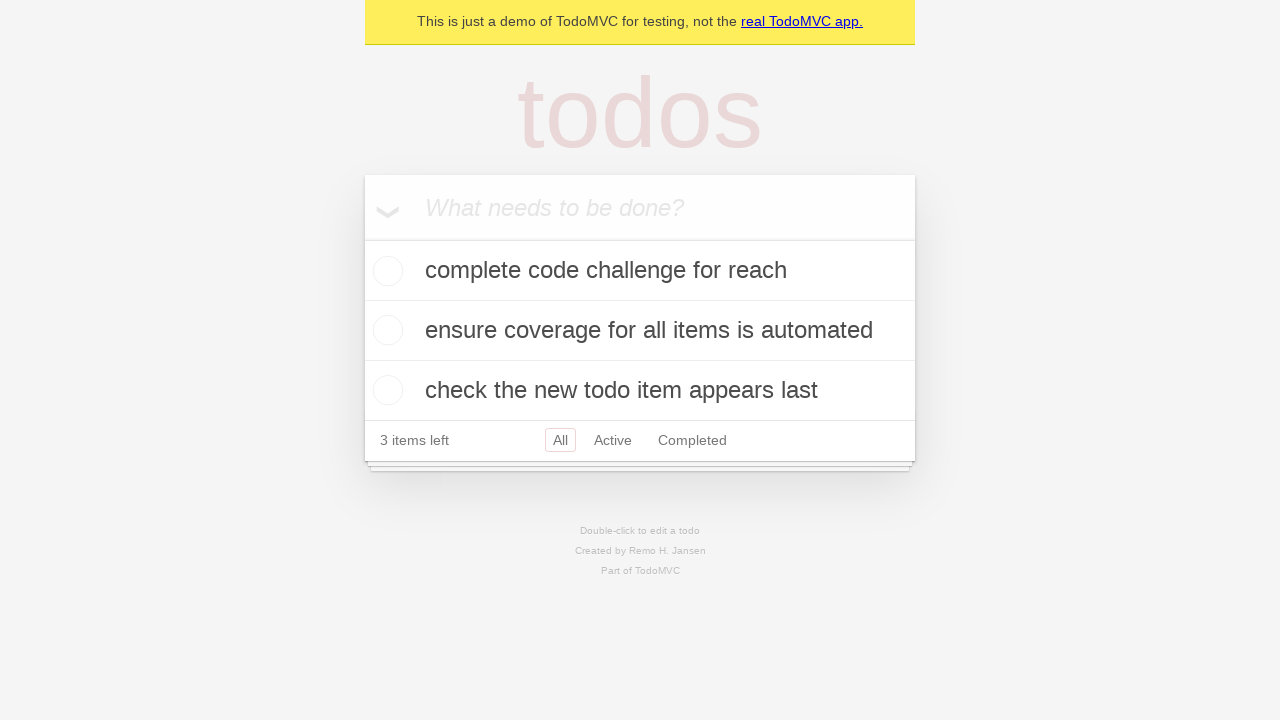

Verified that the last todo item is 'check the new todo item appears last'
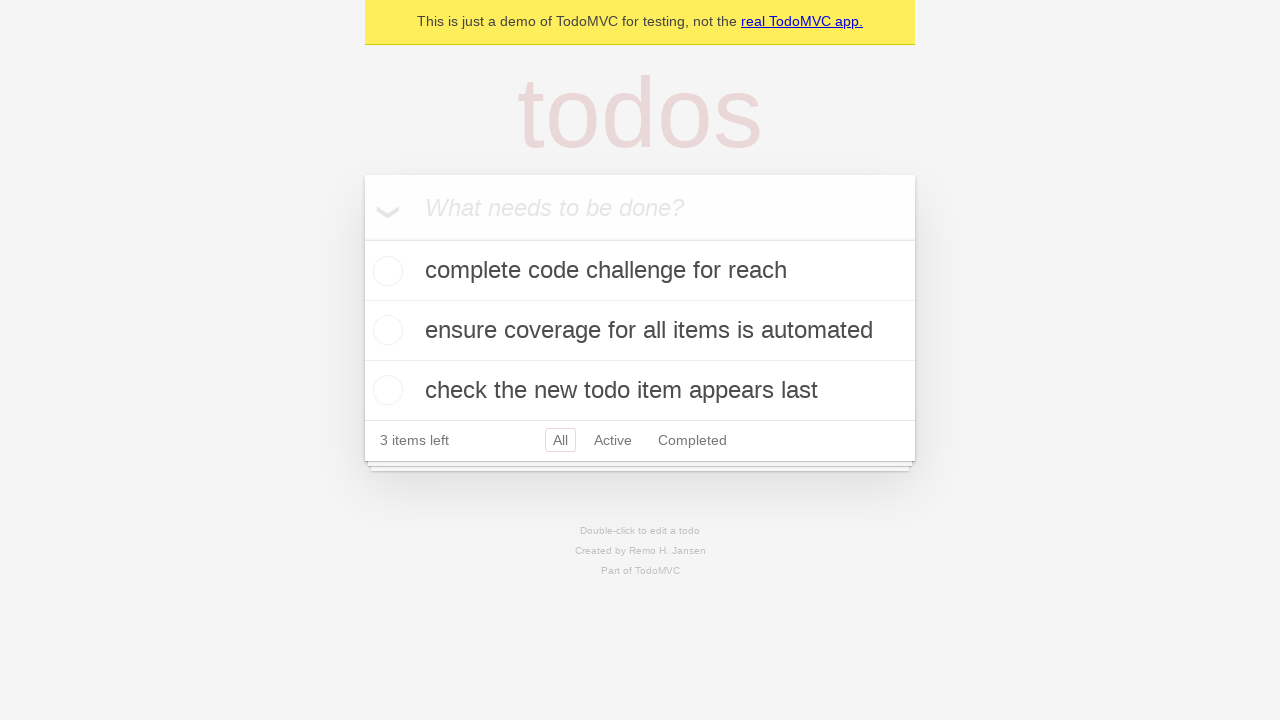

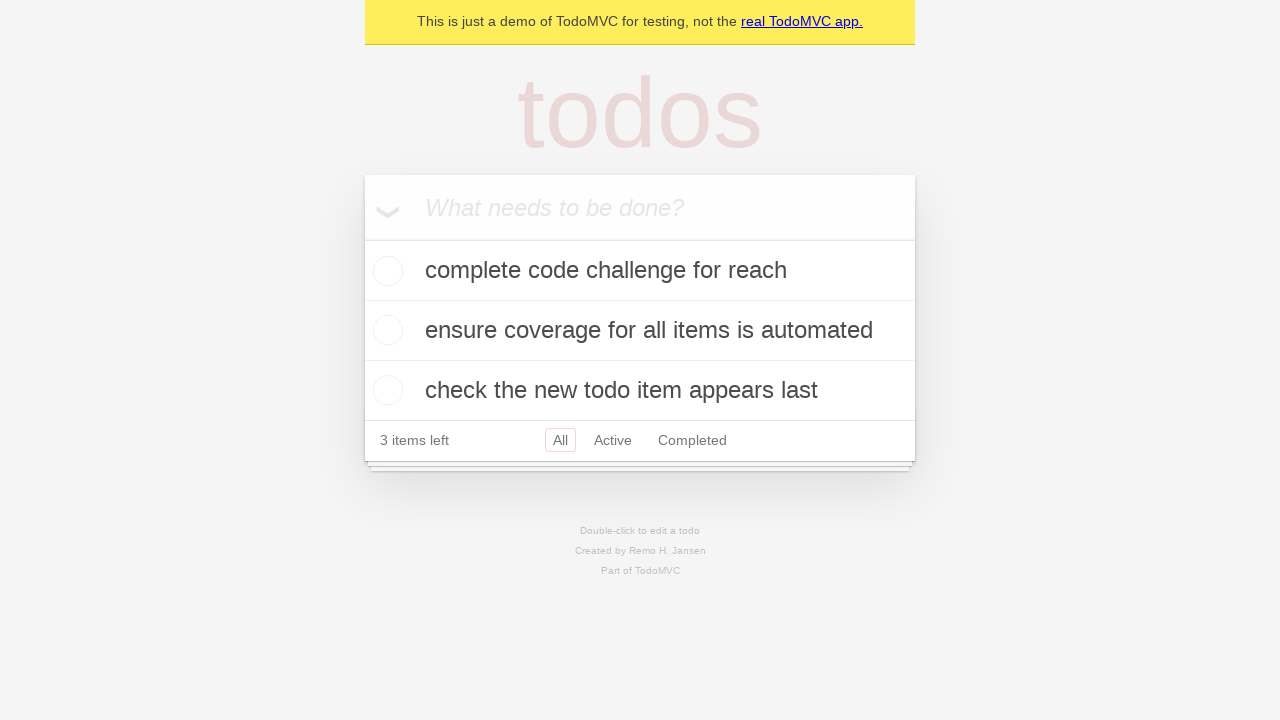